Tests window handling functionality by verifying page text and title, clicking a link that opens a new window, switching to the new window to verify its content, and then switching back to the original window to verify its title.

Starting URL: https://the-internet.herokuapp.com/windows

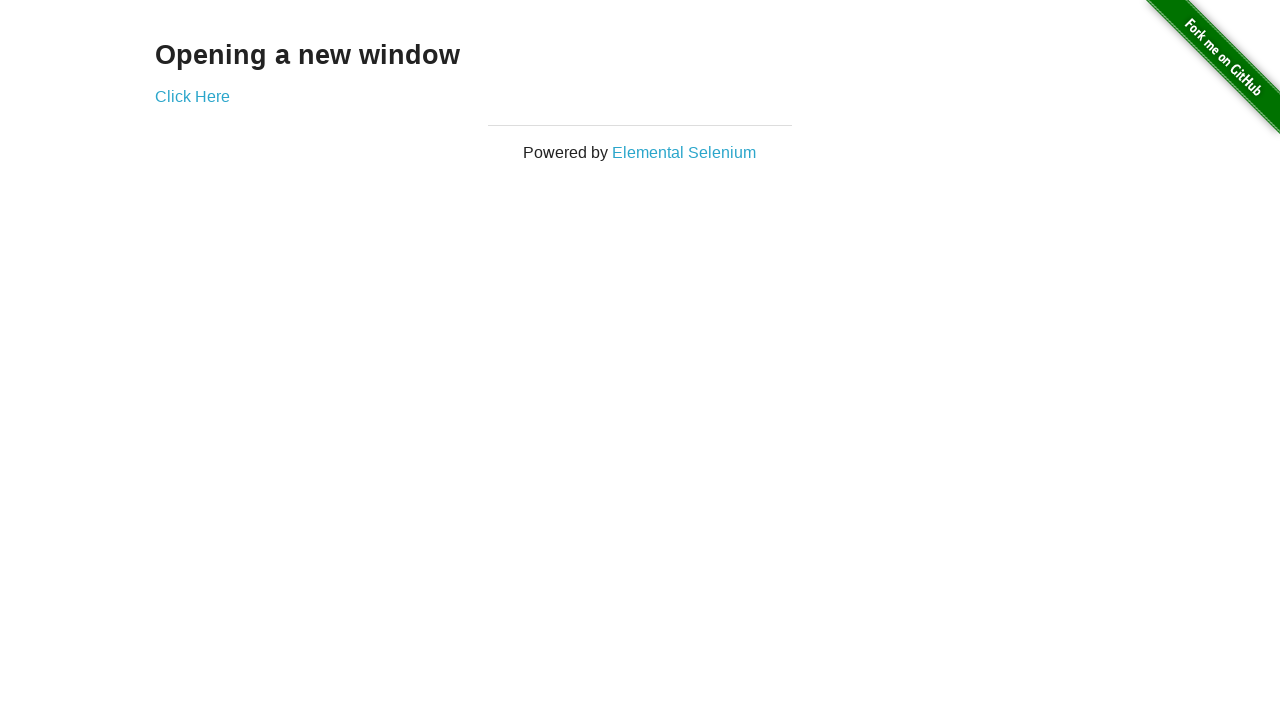

Retrieved heading text from original page
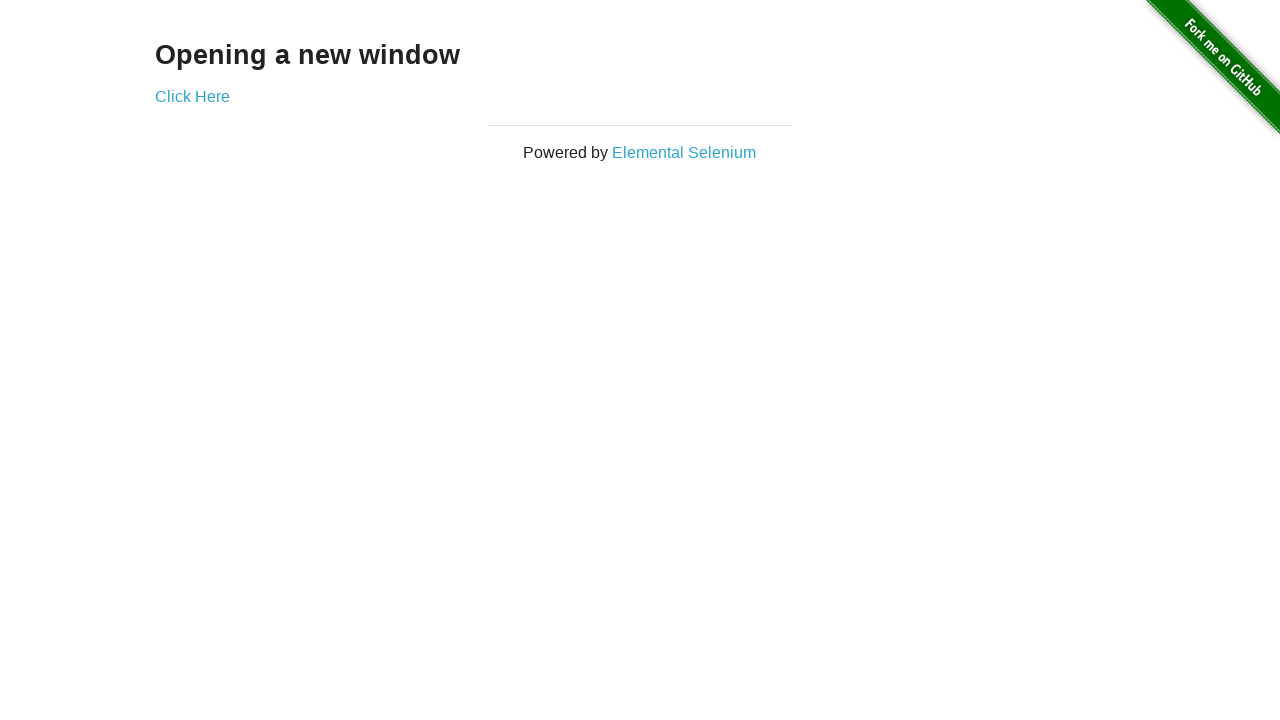

Verified heading text is 'Opening a new window'
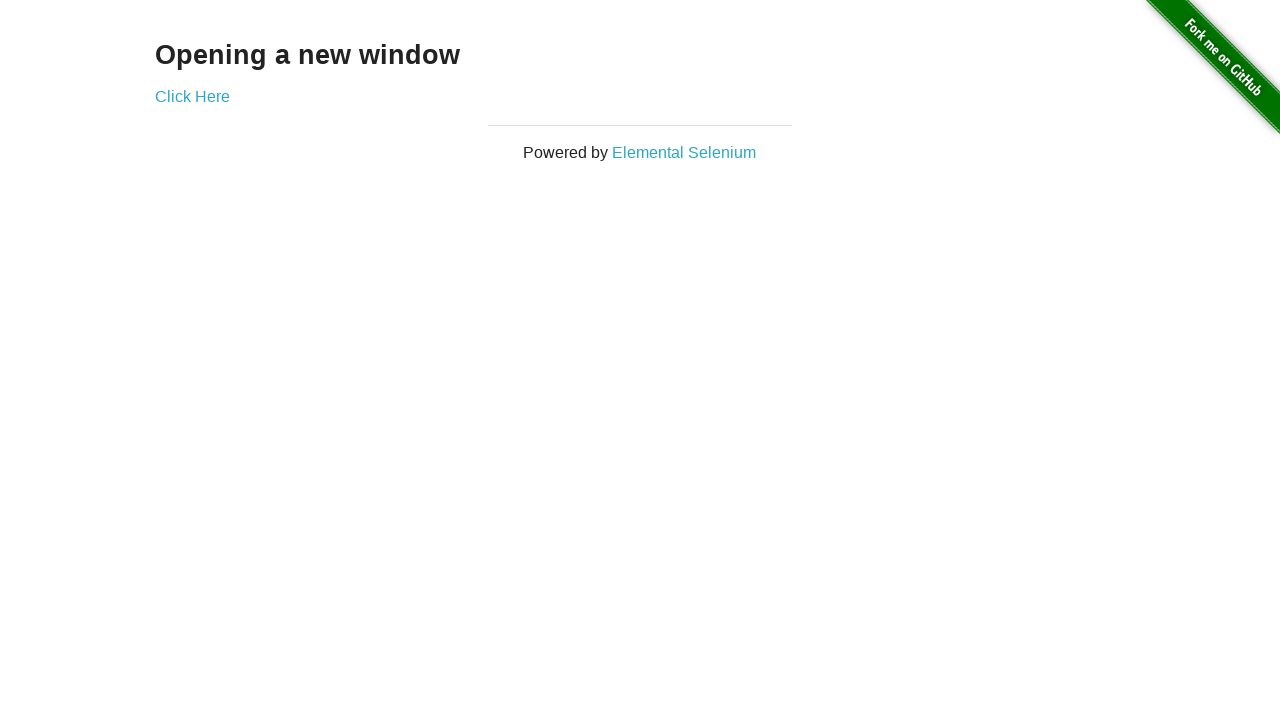

Verified original page title is 'The Internet'
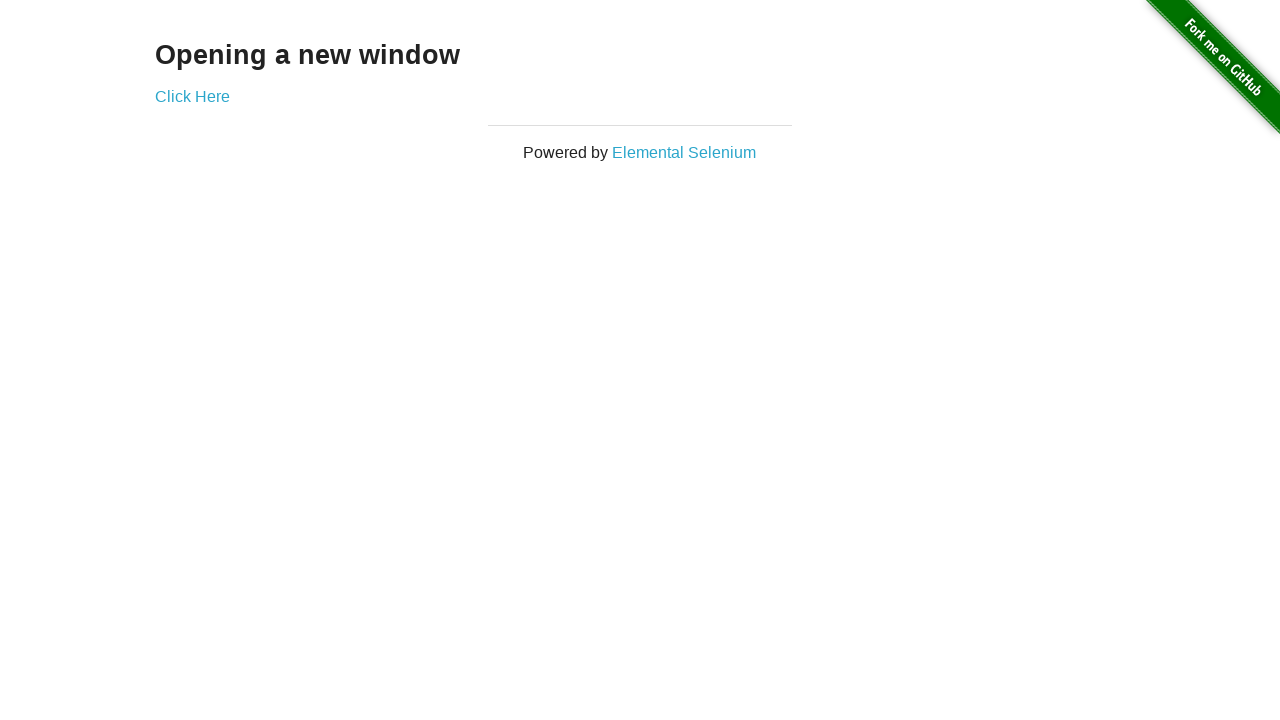

Clicked 'Click Here' link to open new window at (192, 96) on text=Click Here
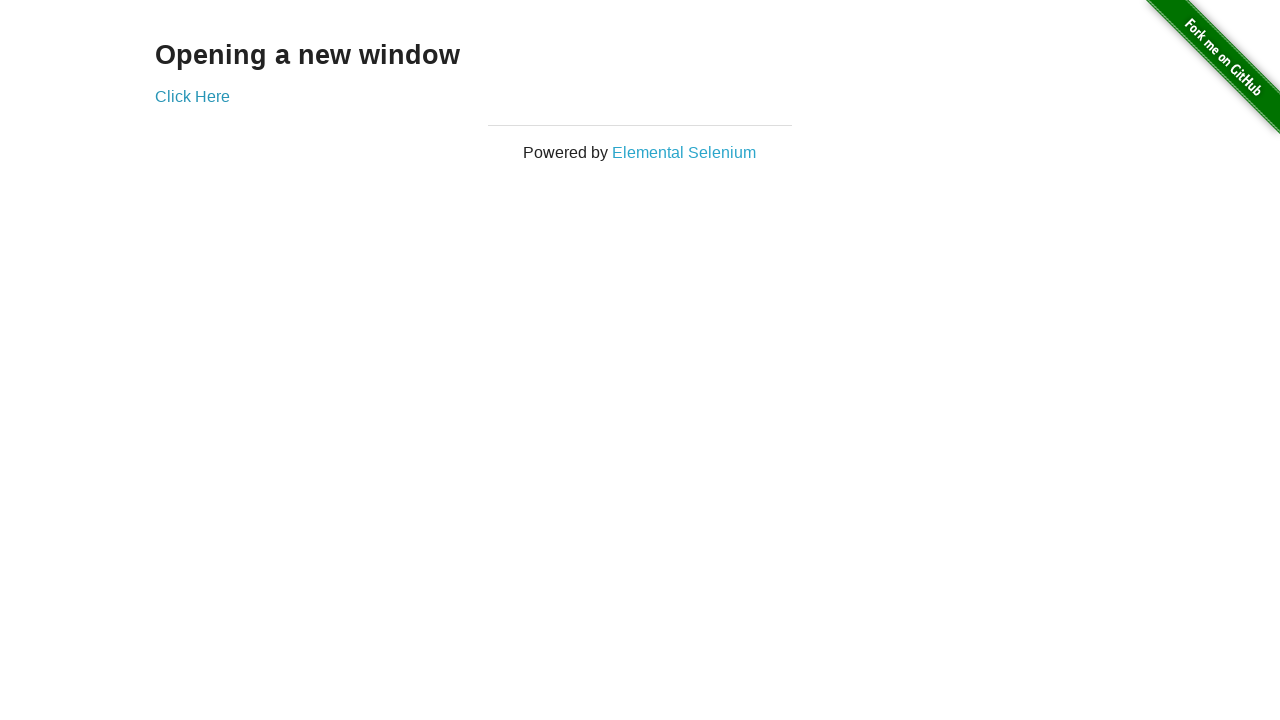

New window opened and page load state completed
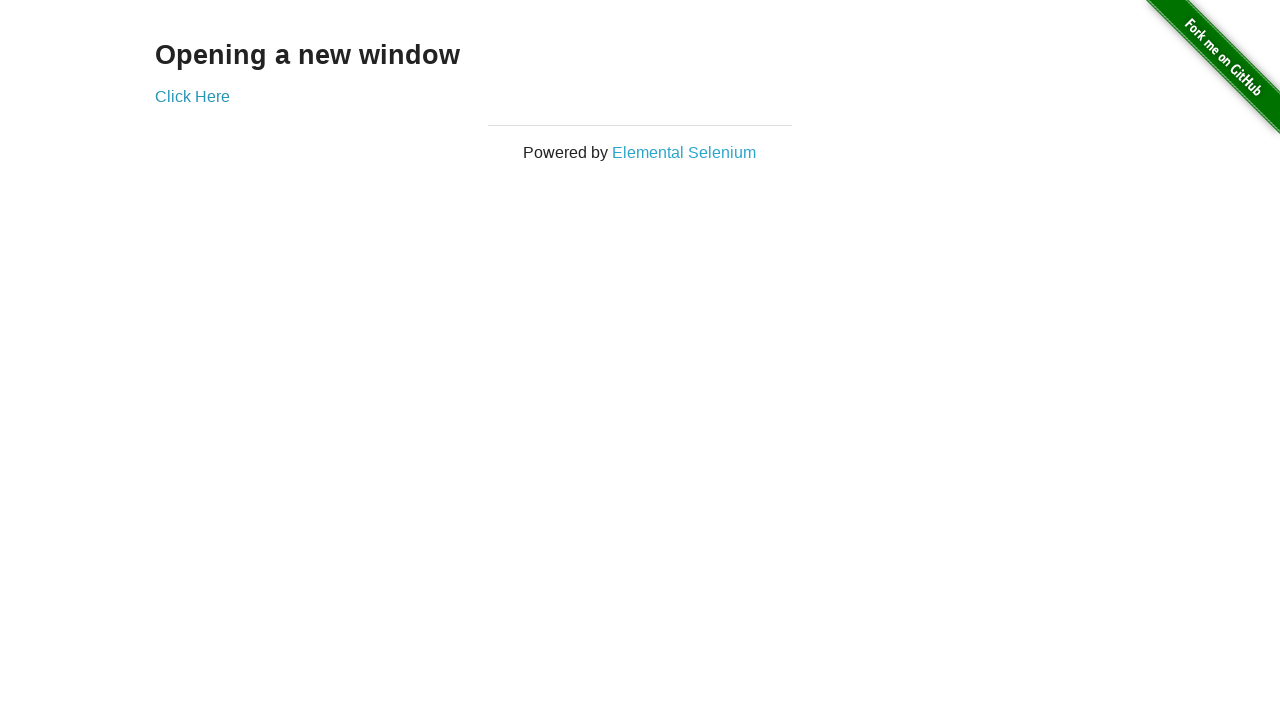

Verified new window title is 'New Window'
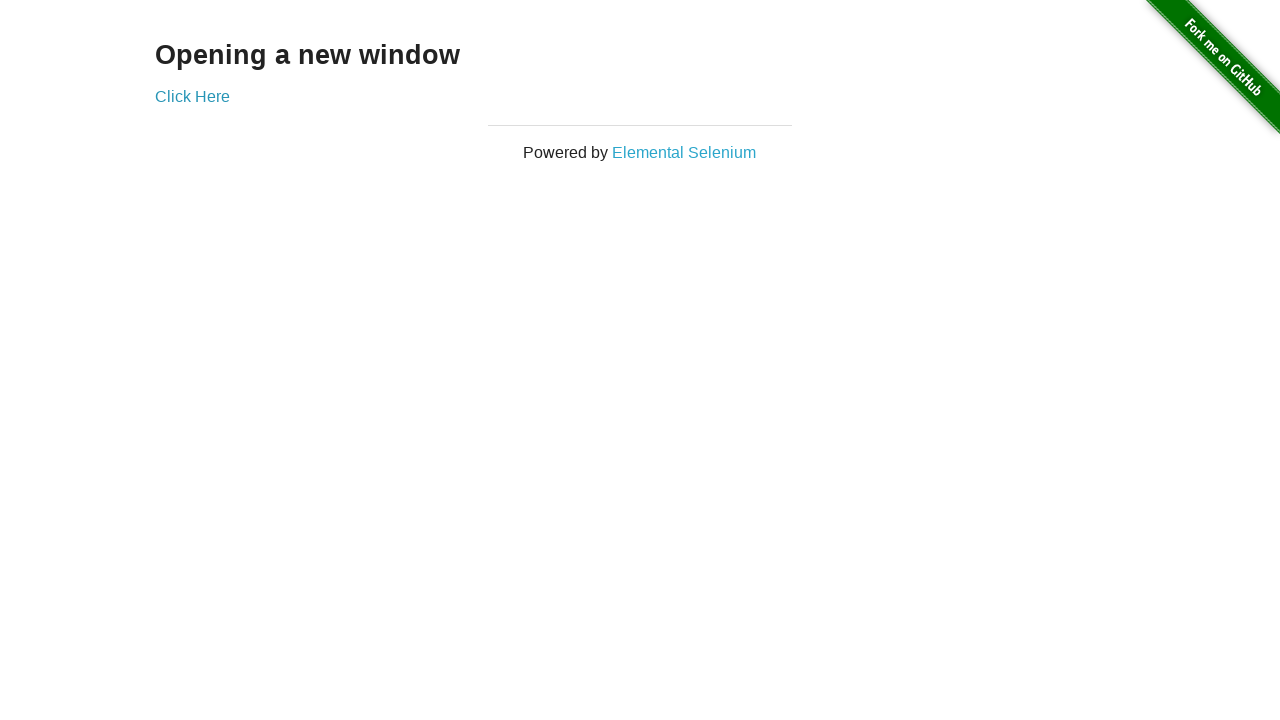

Retrieved heading text from new window
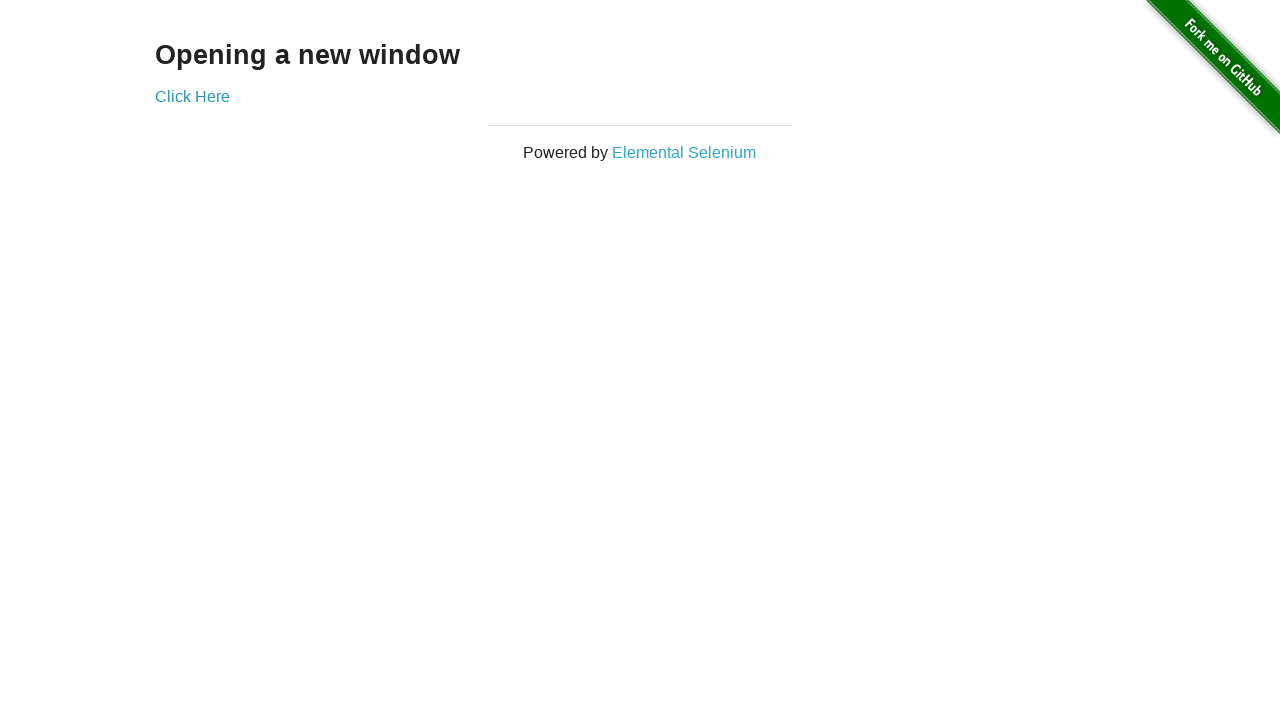

Verified new window heading text is 'New Window'
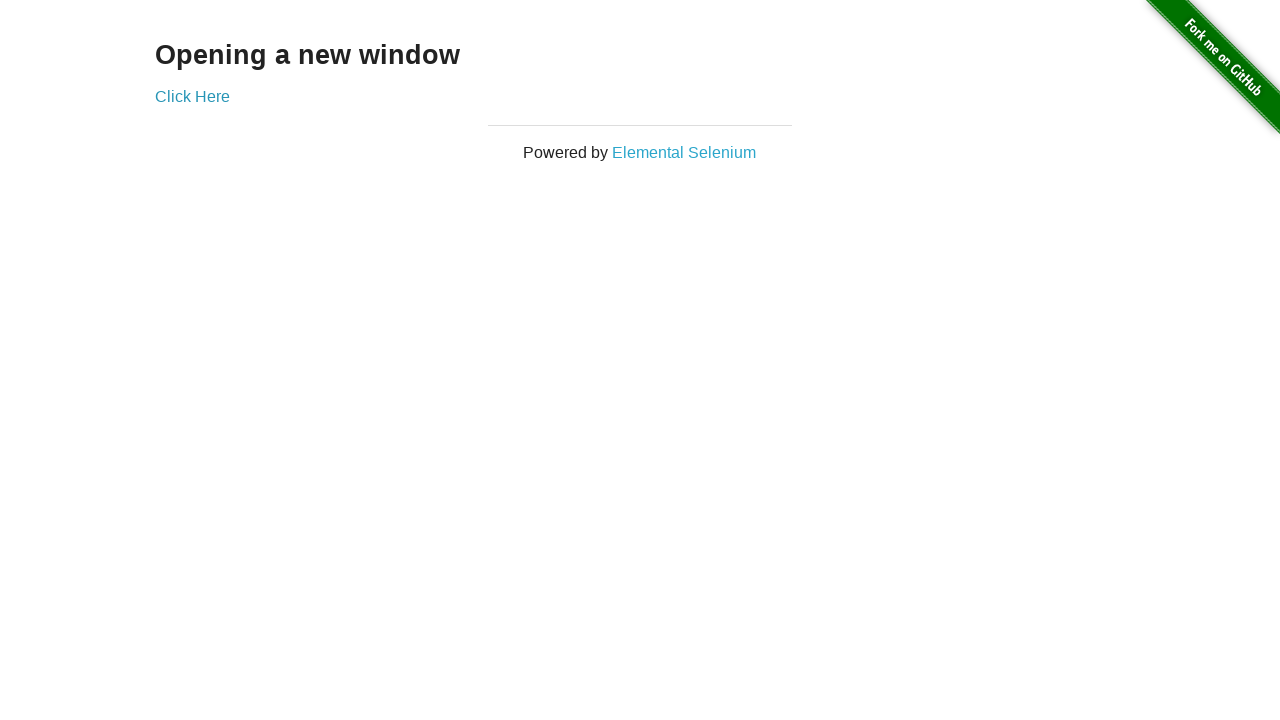

Switched back to original window
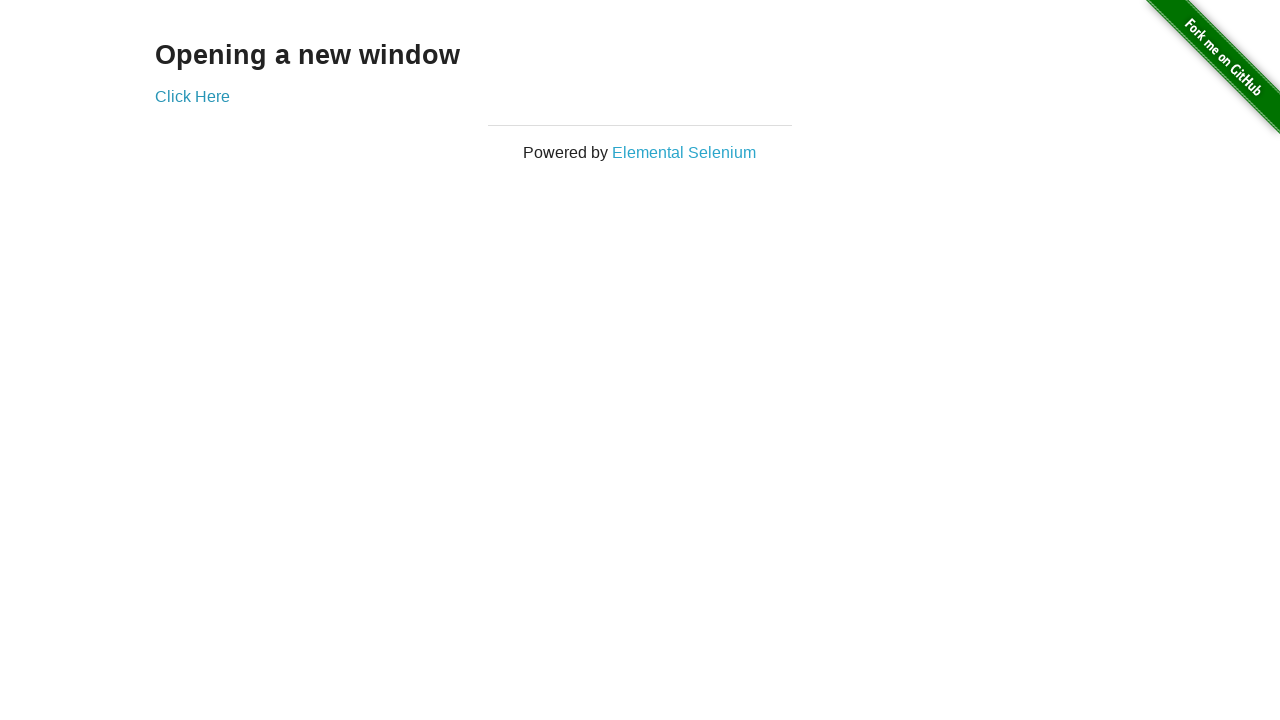

Verified original window title is still 'The Internet'
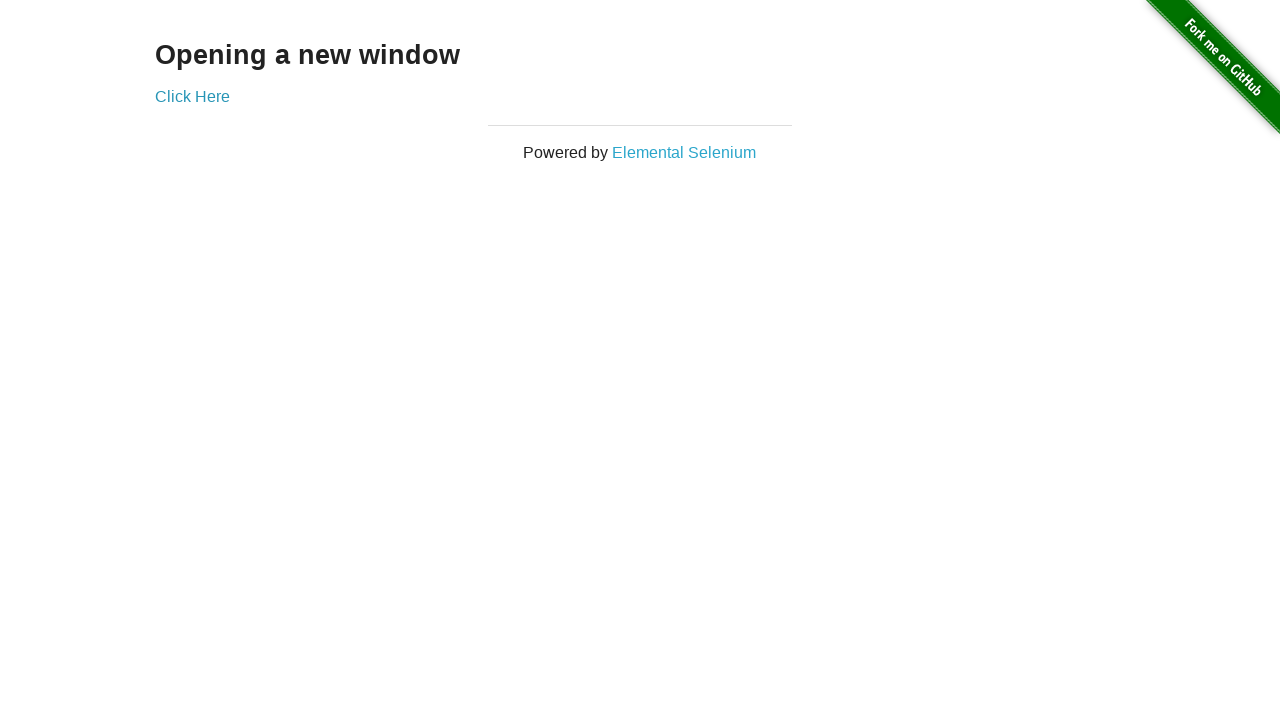

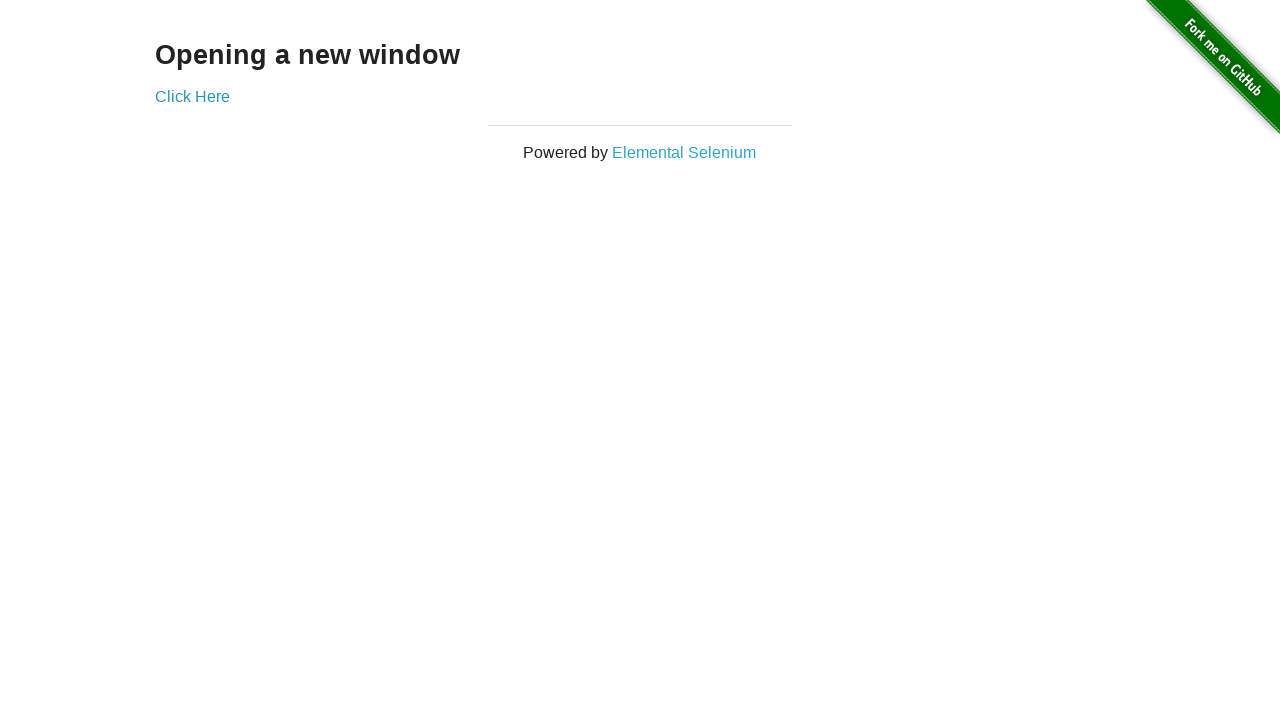